Tests a signup form by filling in first name, last name, and email fields, then submitting the form by clicking the primary button.

Starting URL: https://secure-retreat-92358.herokuapp.com/

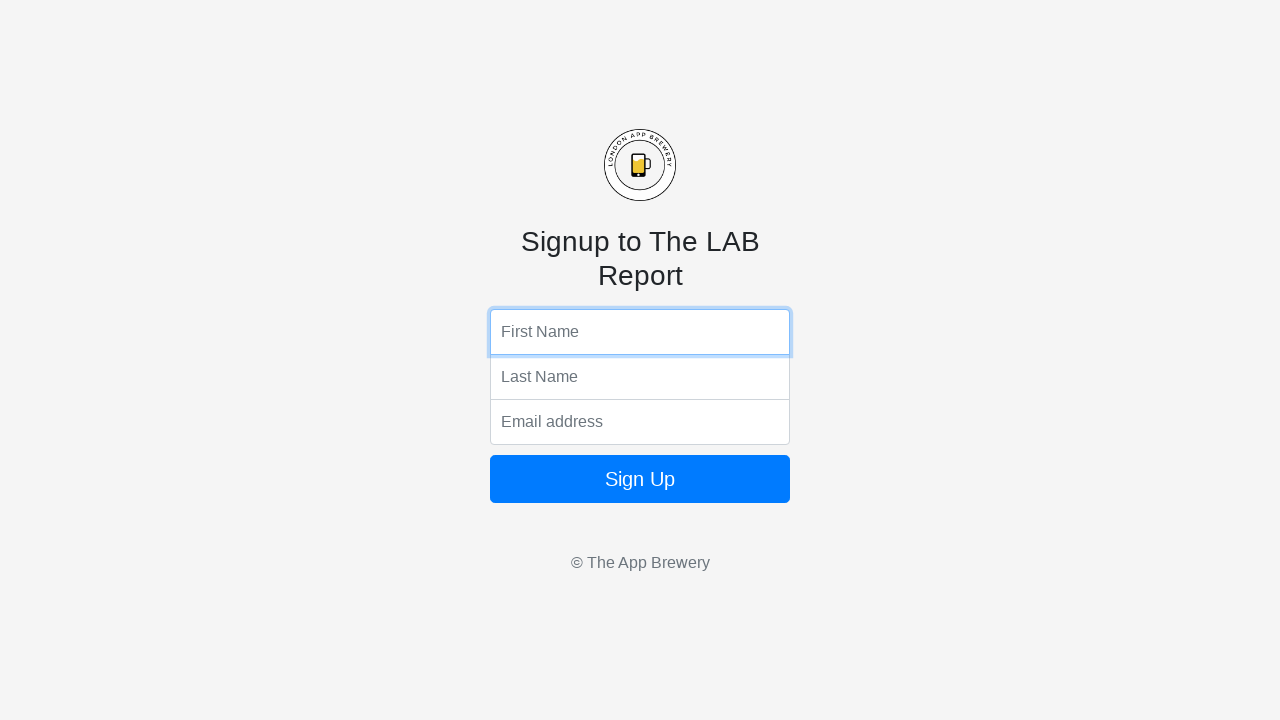

Filled first name field with 'Newman' on input[name='fName']
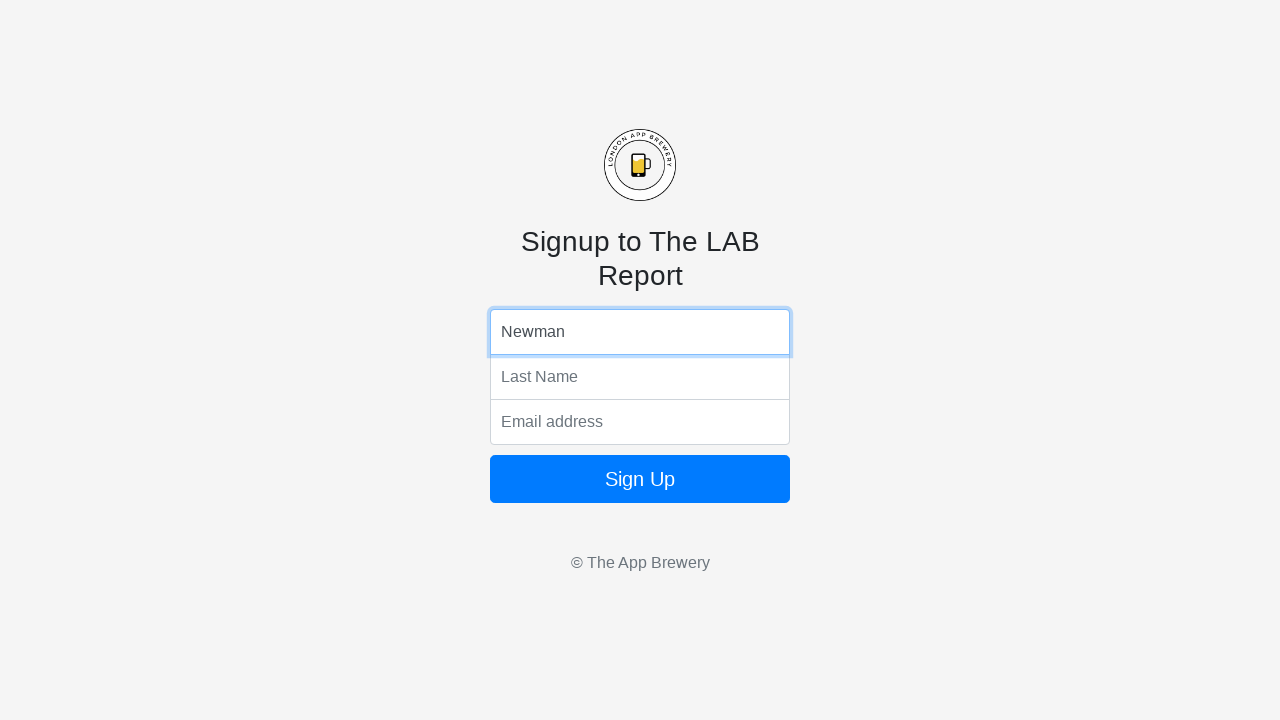

Filled last name field with 'Croos' on input[name='lName']
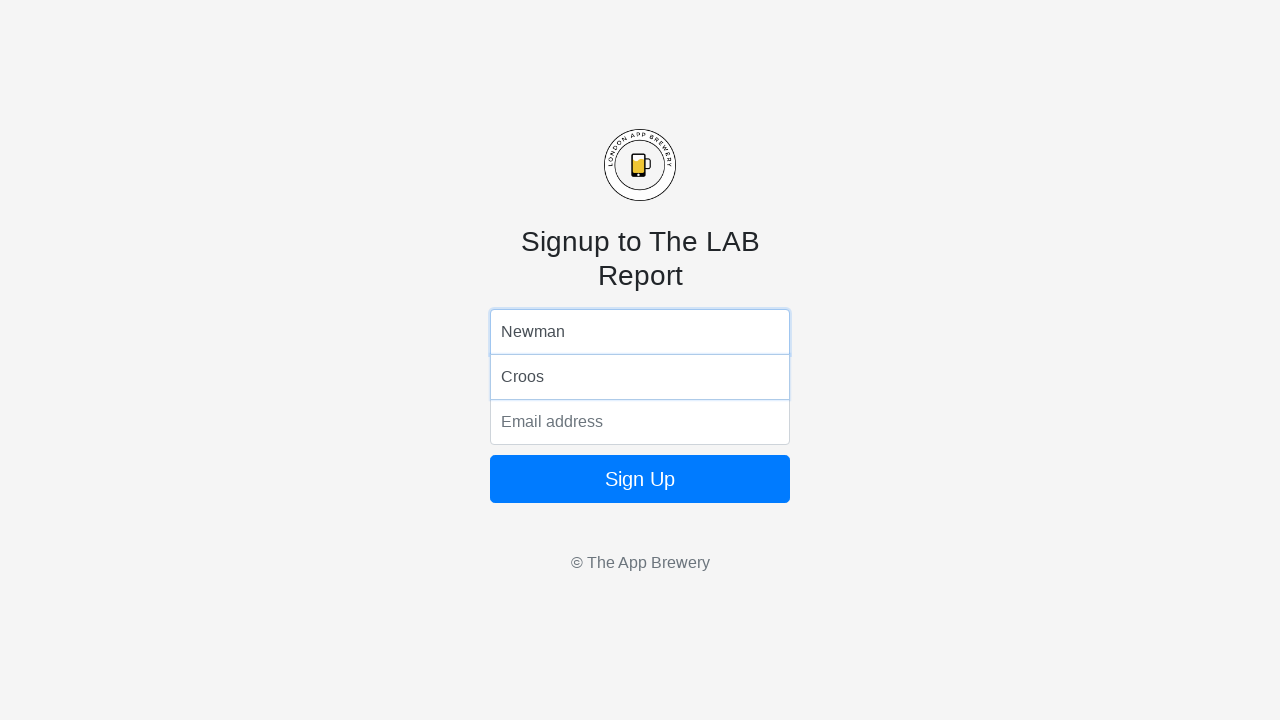

Filled email field with 'newmancroos@gmail.com' on input[name='email']
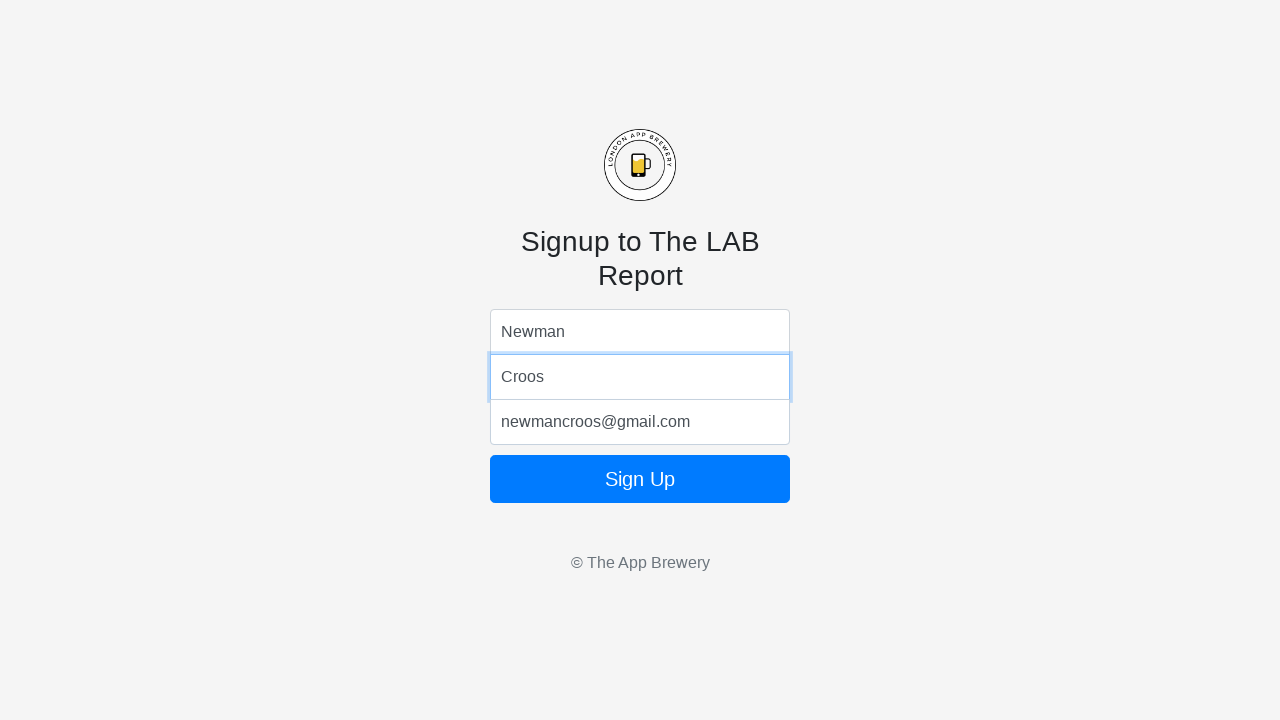

Clicked primary button to submit signup form at (640, 479) on .btn-primary
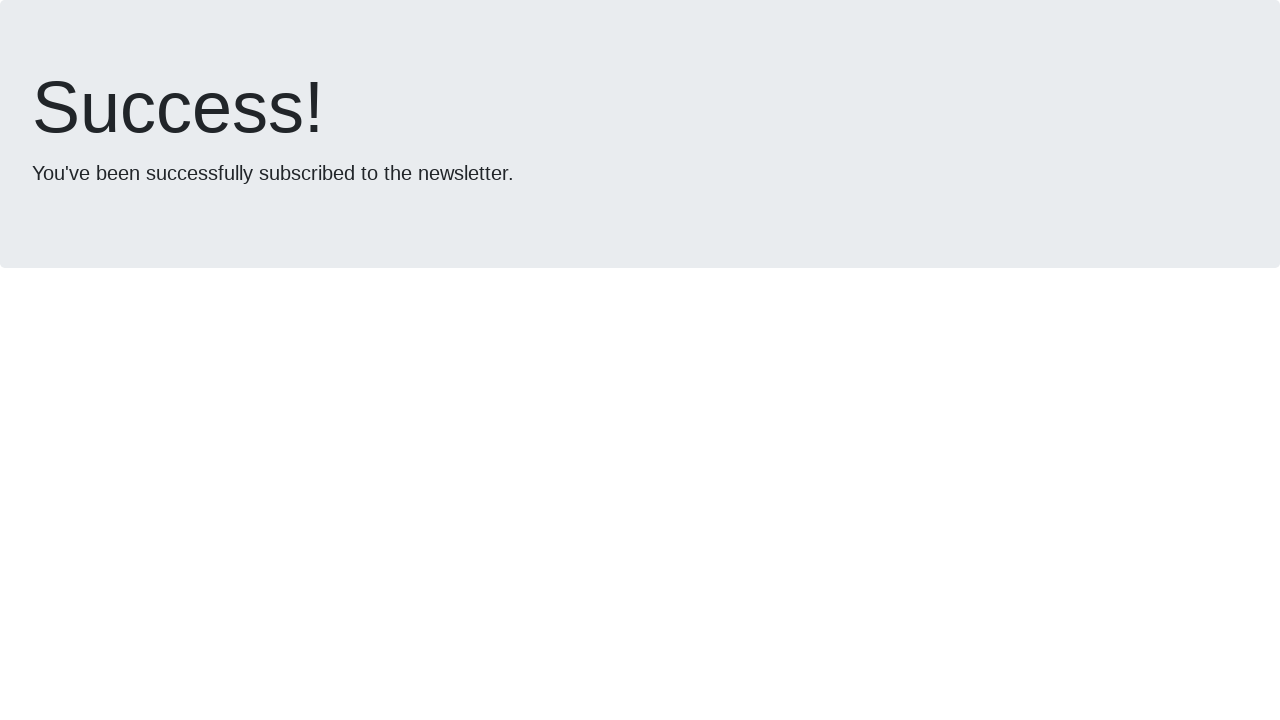

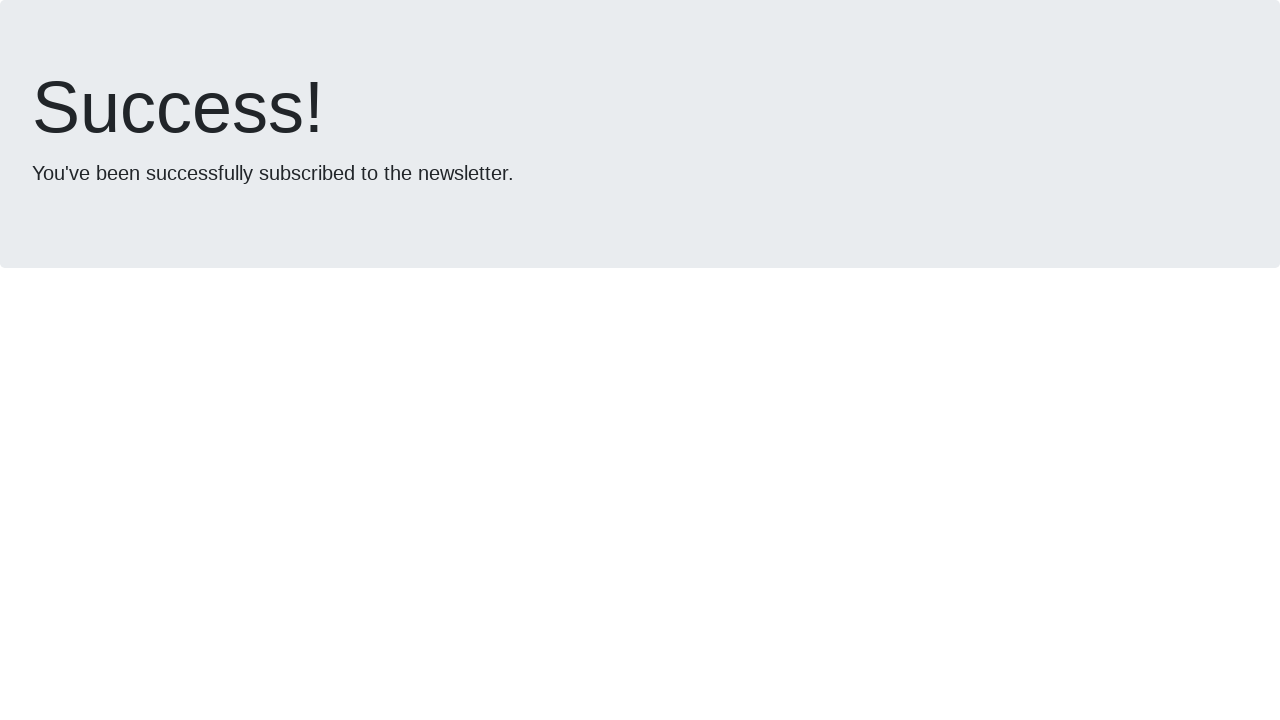